Tests the Add/Remove Elements page by clicking the "Add Element" button 5 times and verifying that 5 "Delete" buttons appear as a result.

Starting URL: https://the-internet.herokuapp.com/add_remove_elements/

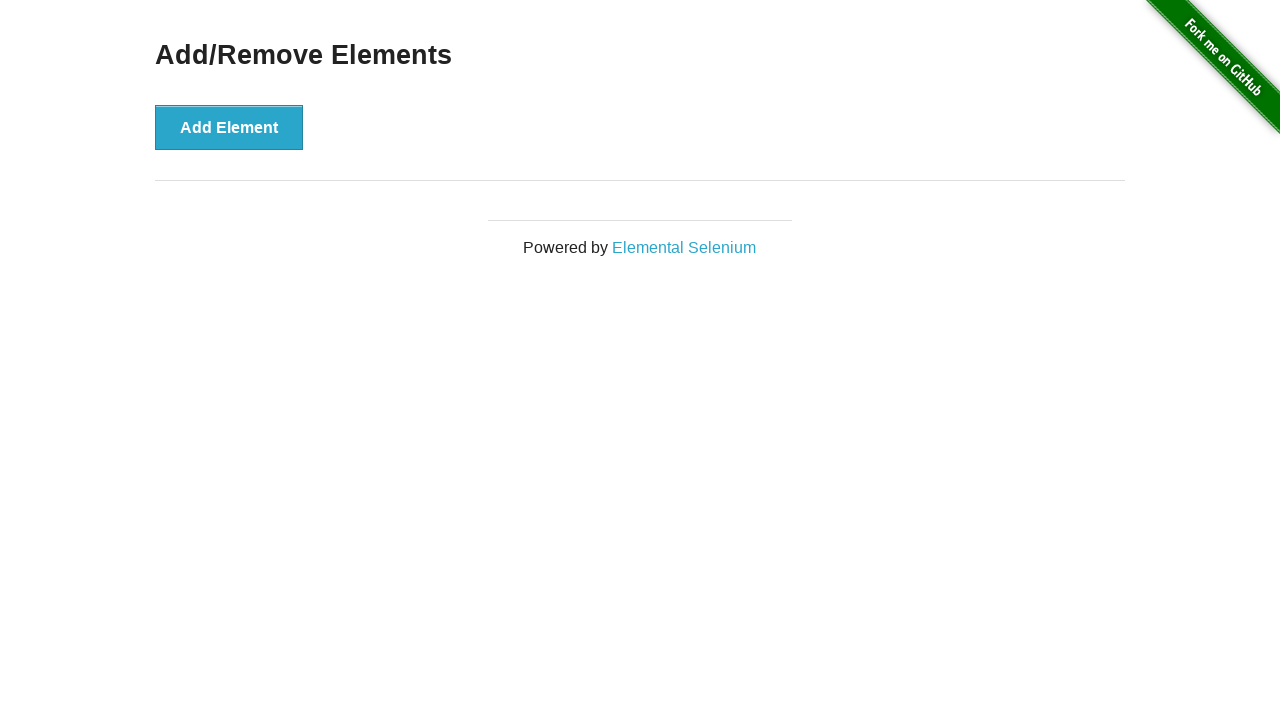

Navigated to Add/Remove Elements page
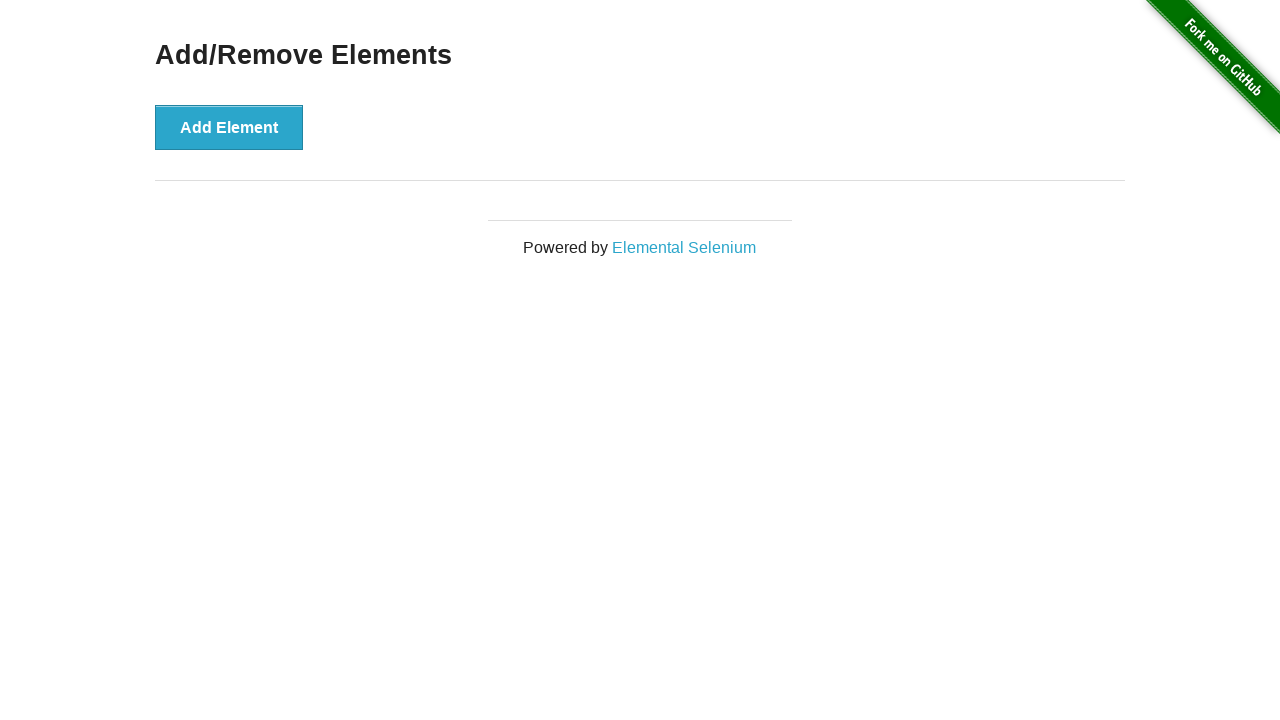

Clicked 'Add Element' button (click 1 of 5) at (229, 127) on xpath=//button[text()="Add Element"]
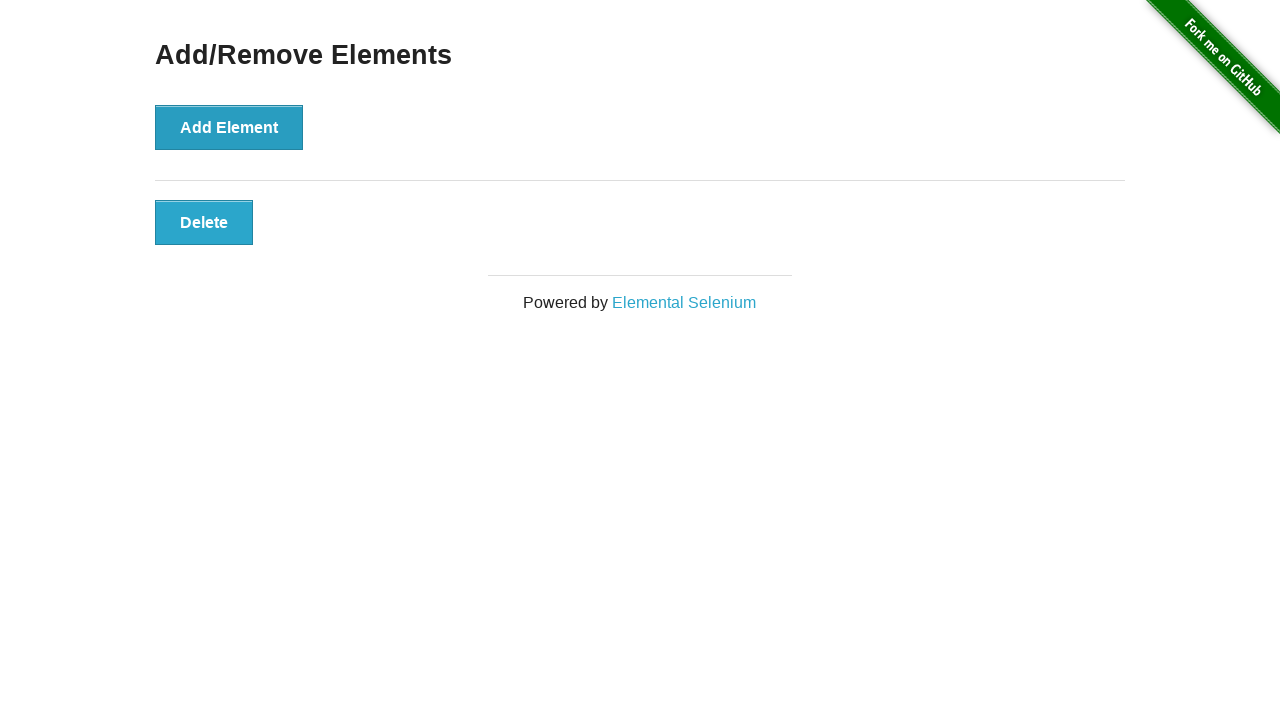

Delete button 1 appeared and is visible
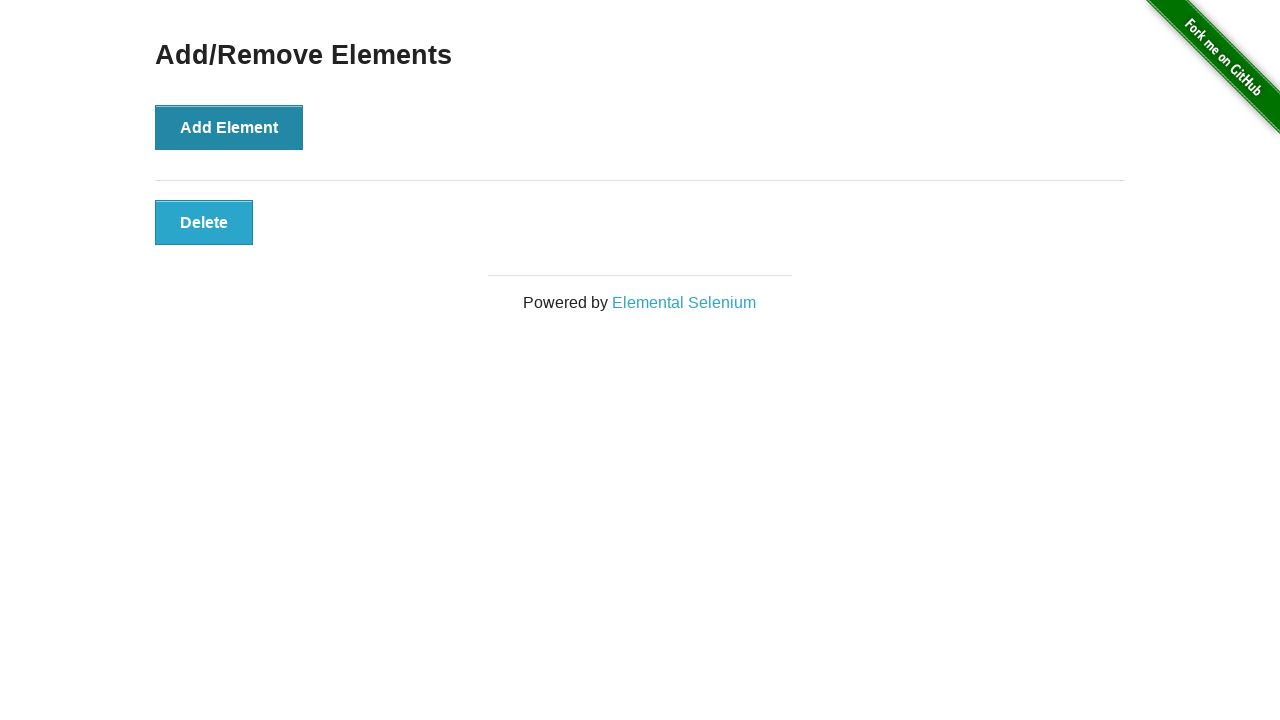

Clicked 'Add Element' button (click 2 of 5) at (229, 127) on xpath=//button[text()="Add Element"]
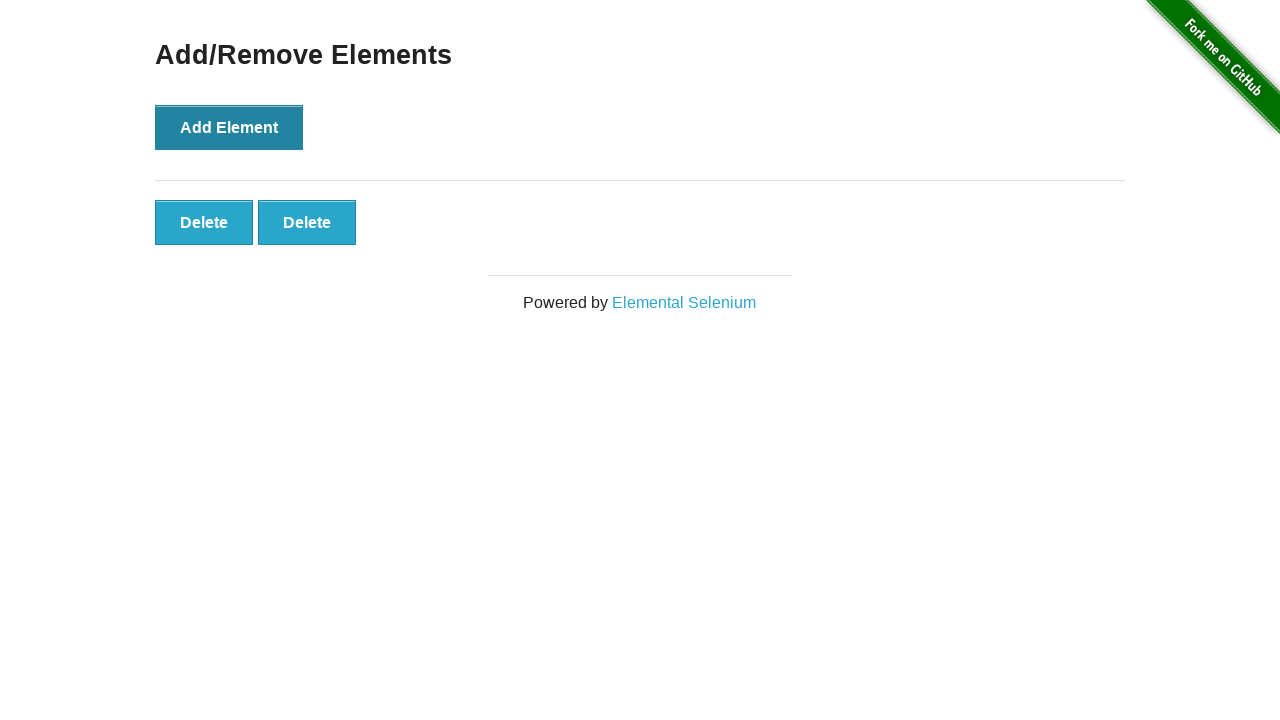

Delete button 2 appeared and is visible
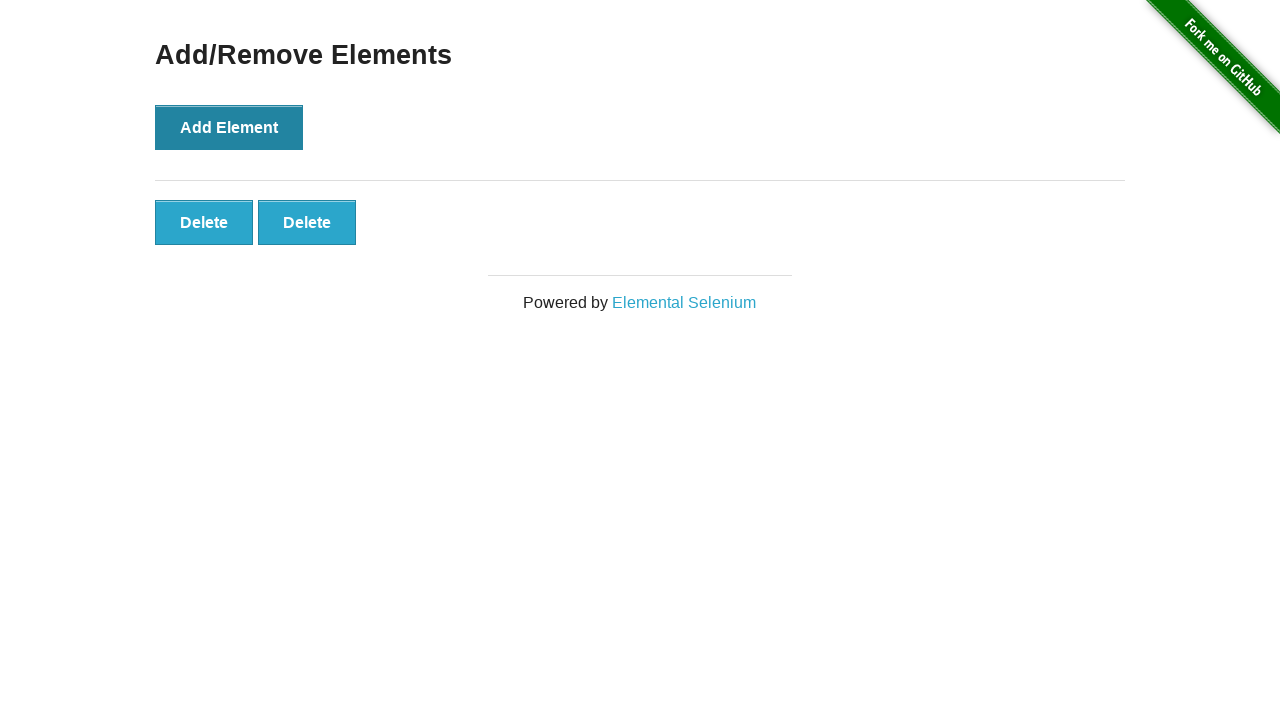

Clicked 'Add Element' button (click 3 of 5) at (229, 127) on xpath=//button[text()="Add Element"]
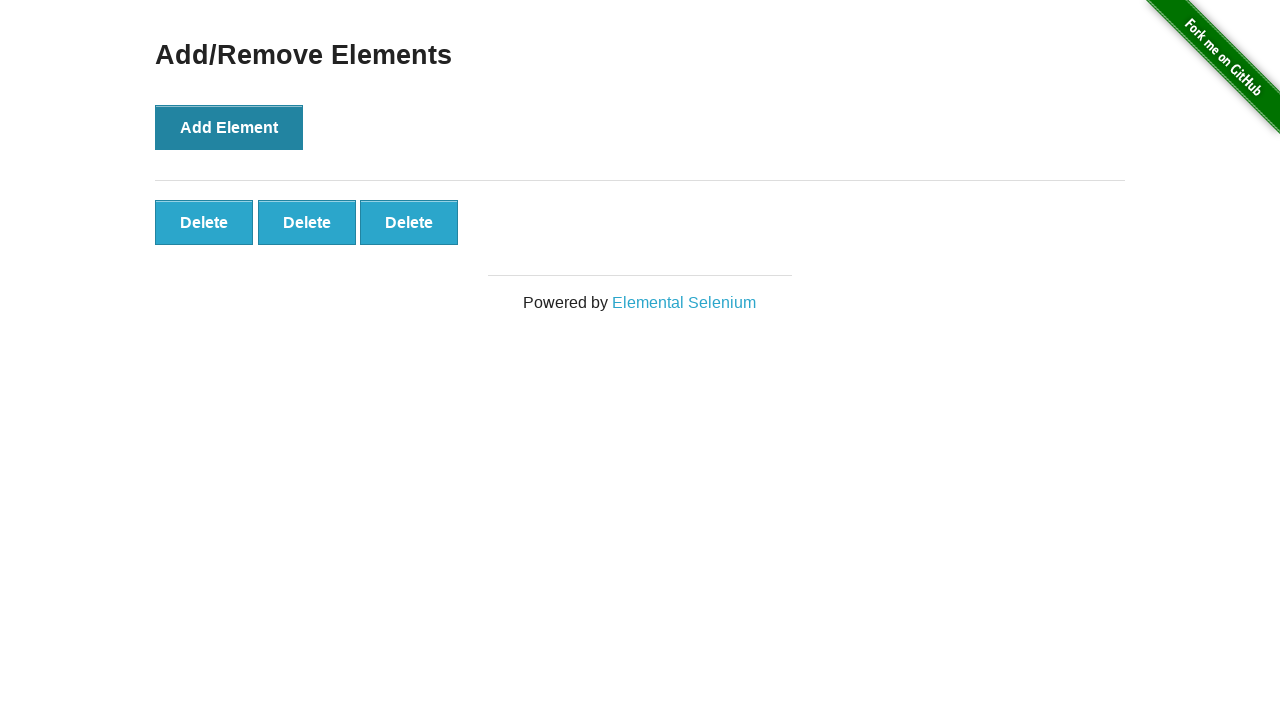

Delete button 3 appeared and is visible
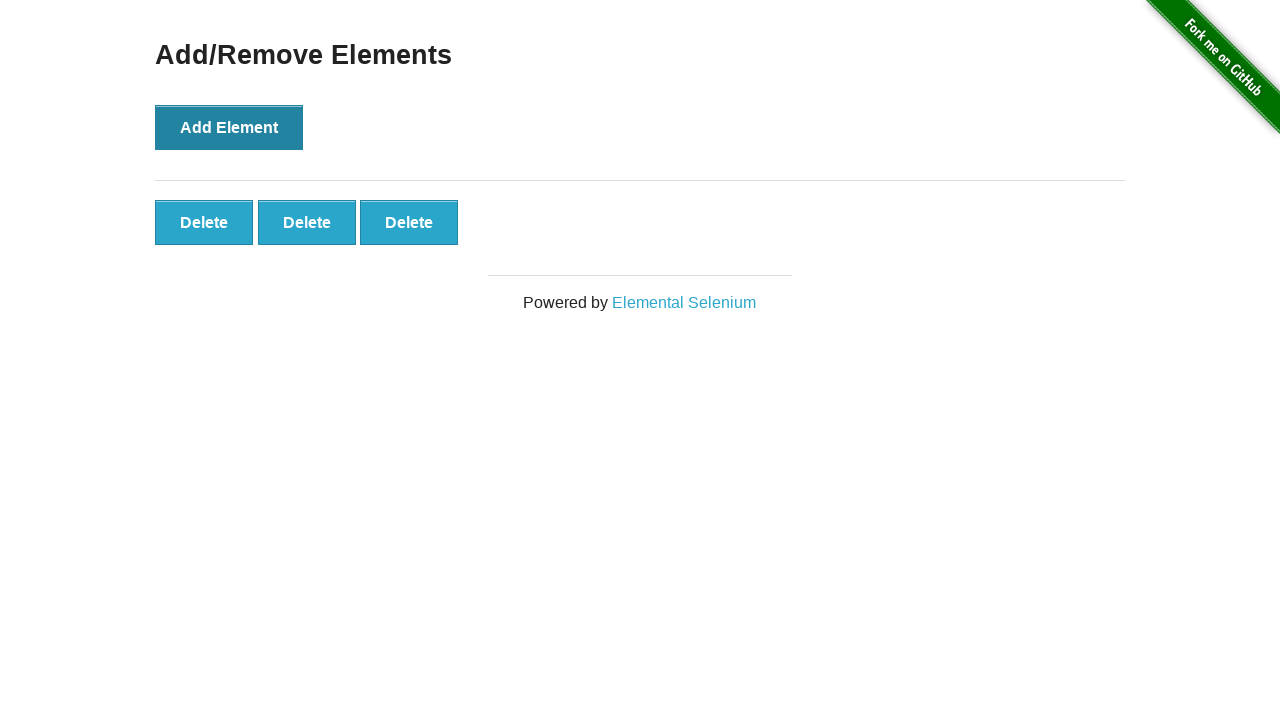

Clicked 'Add Element' button (click 4 of 5) at (229, 127) on xpath=//button[text()="Add Element"]
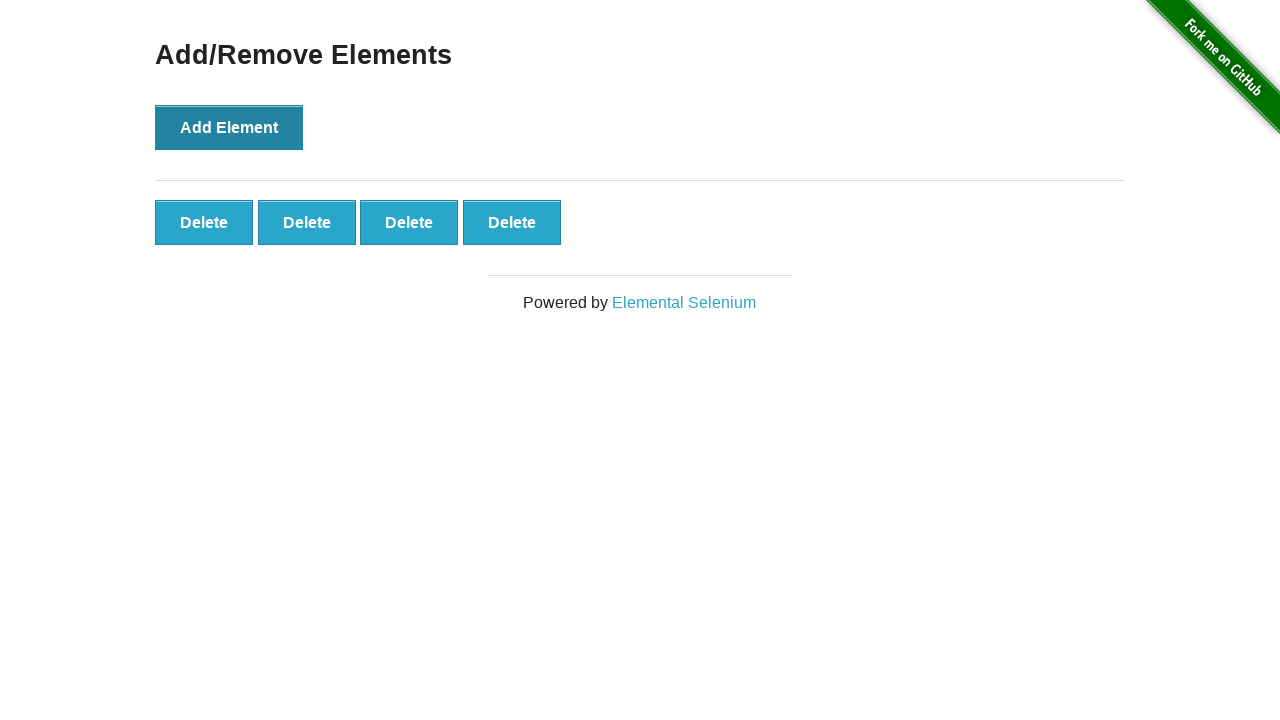

Delete button 4 appeared and is visible
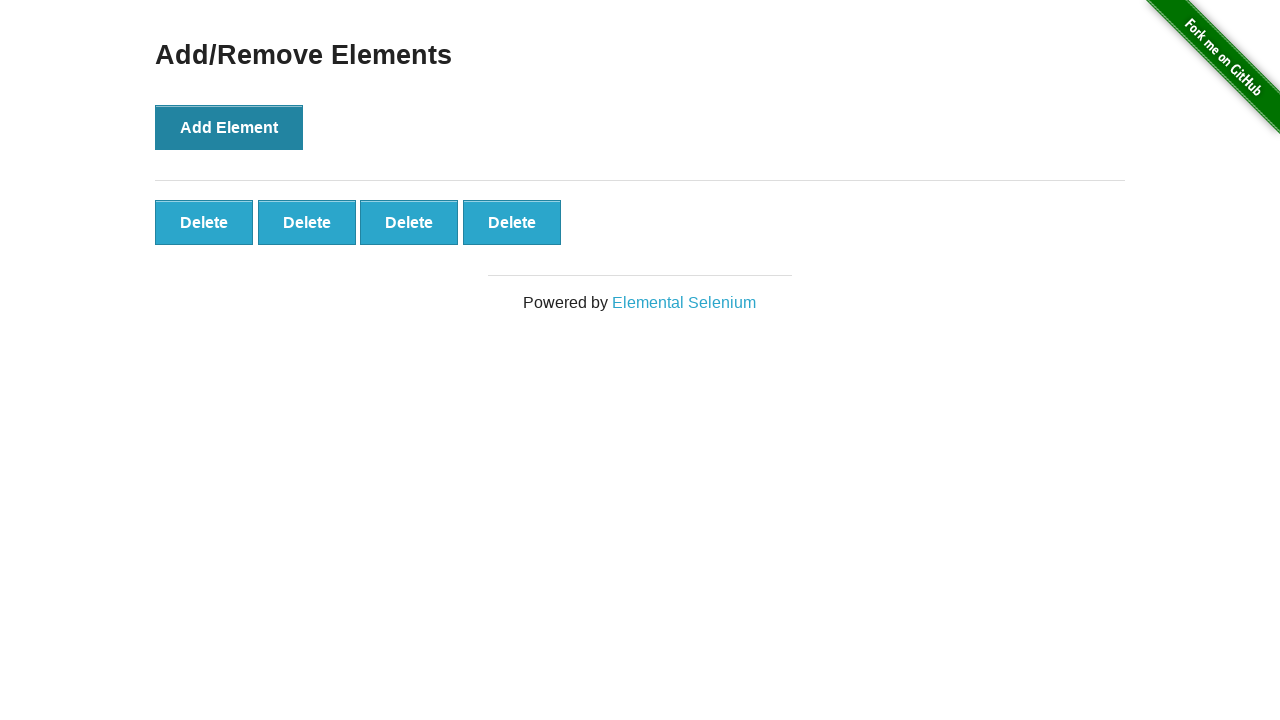

Clicked 'Add Element' button (click 5 of 5) at (229, 127) on xpath=//button[text()="Add Element"]
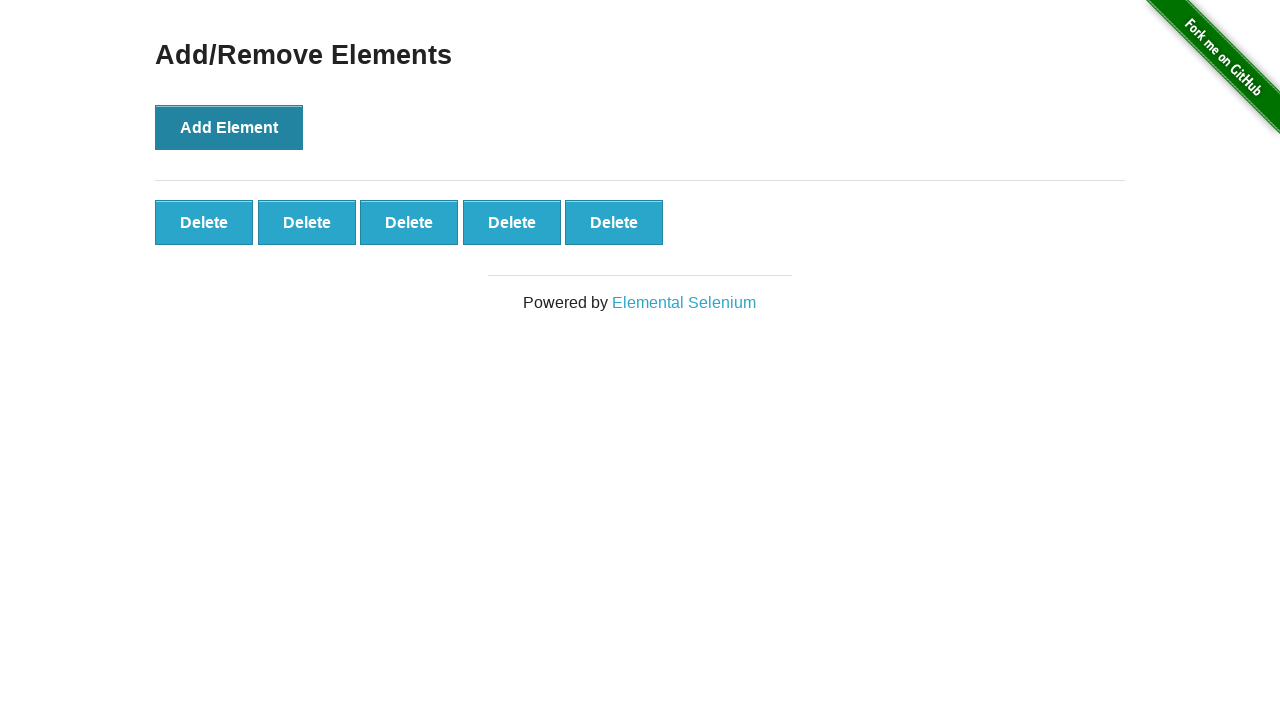

Delete button 5 appeared and is visible
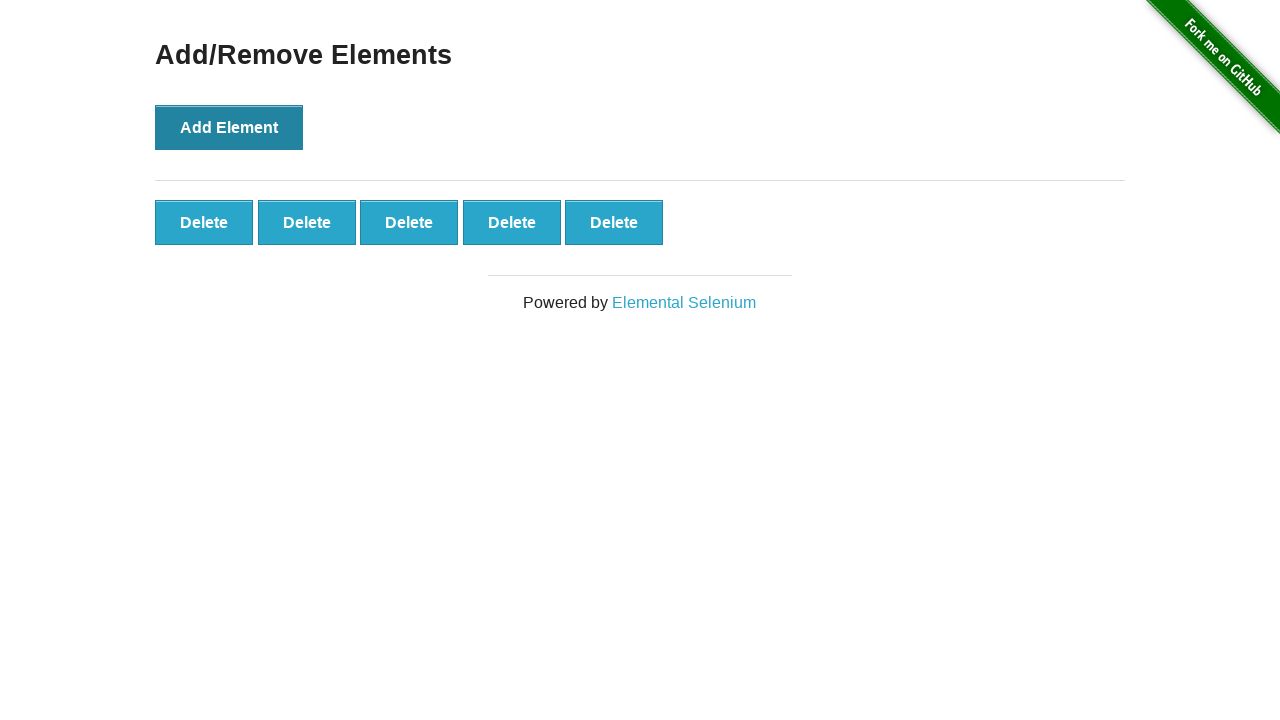

All Delete buttons are loaded
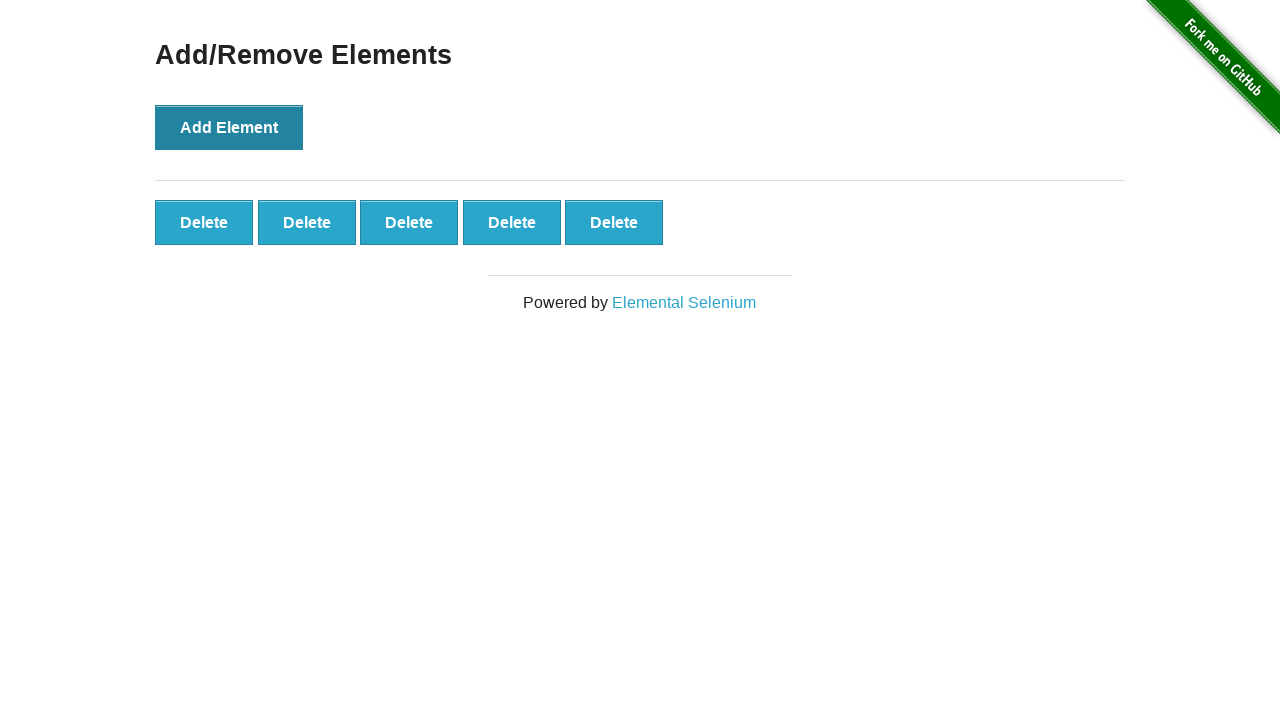

Verified that exactly 5 Delete buttons exist
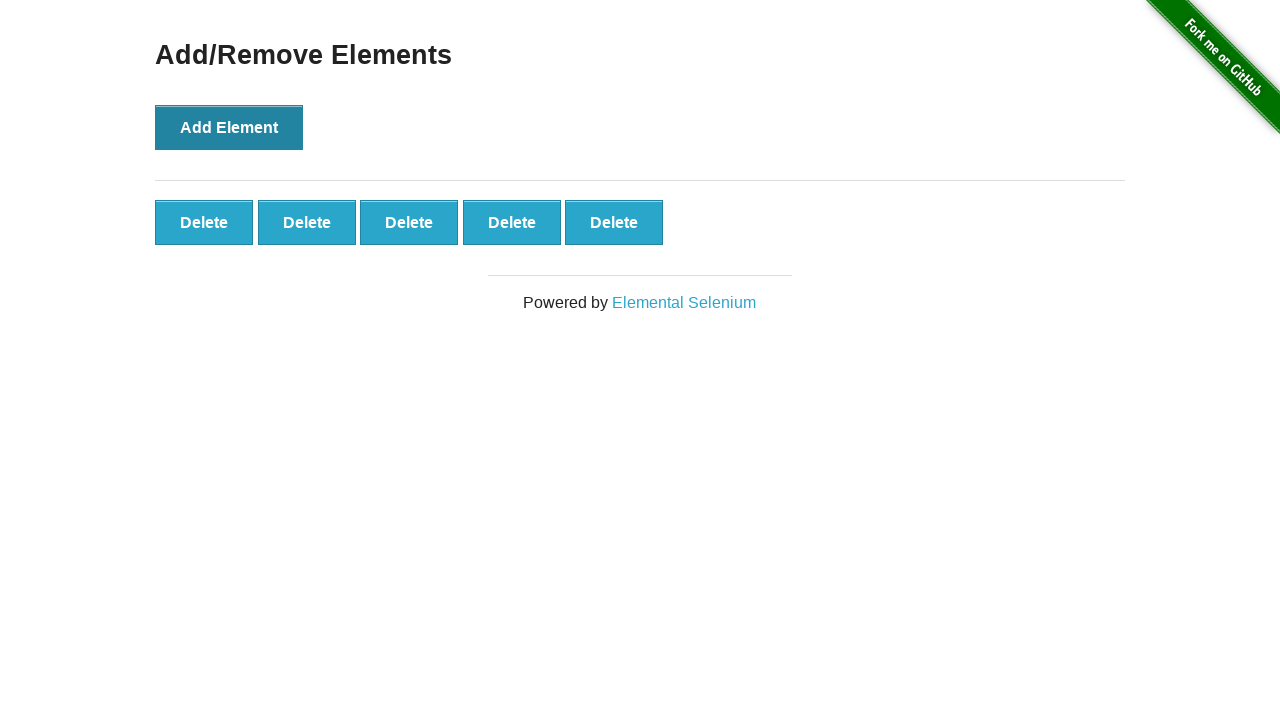

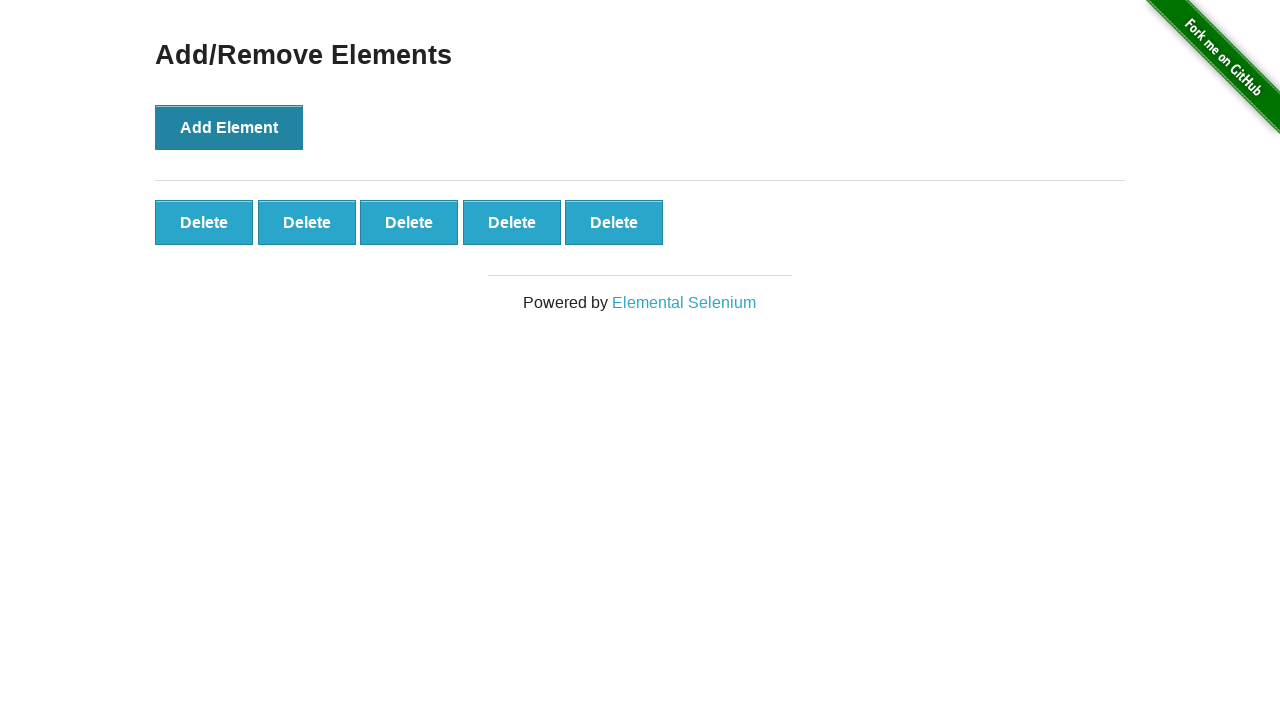